Scrolls to the submit button on the practice form and clicks it

Starting URL: https://demoqa.com/automation-practice-form

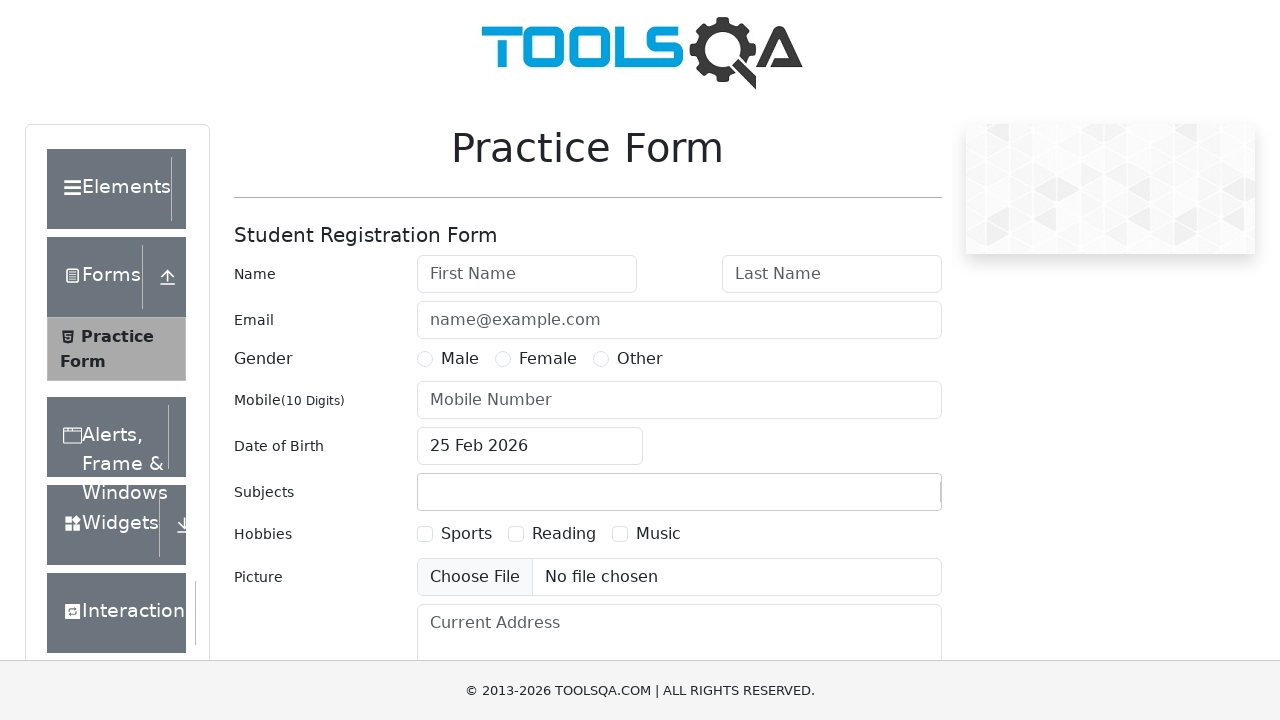

Located the submit button on the practice form
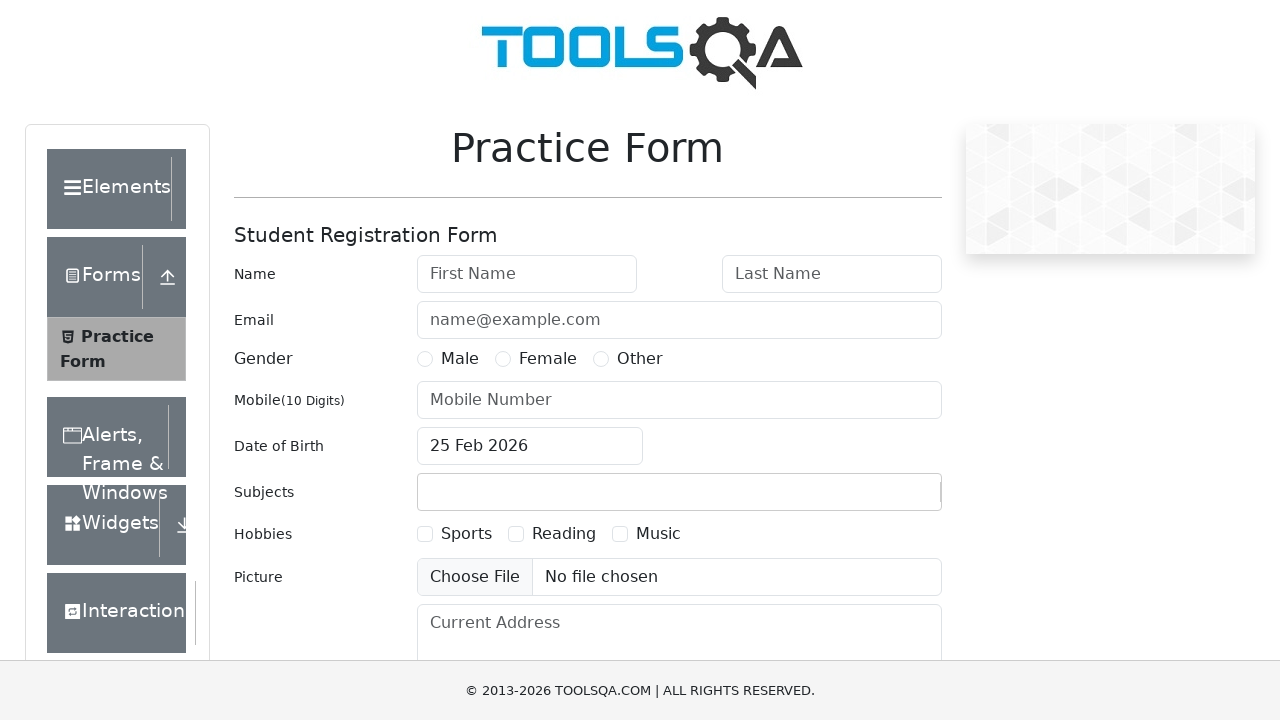

Scrolled to the submit button
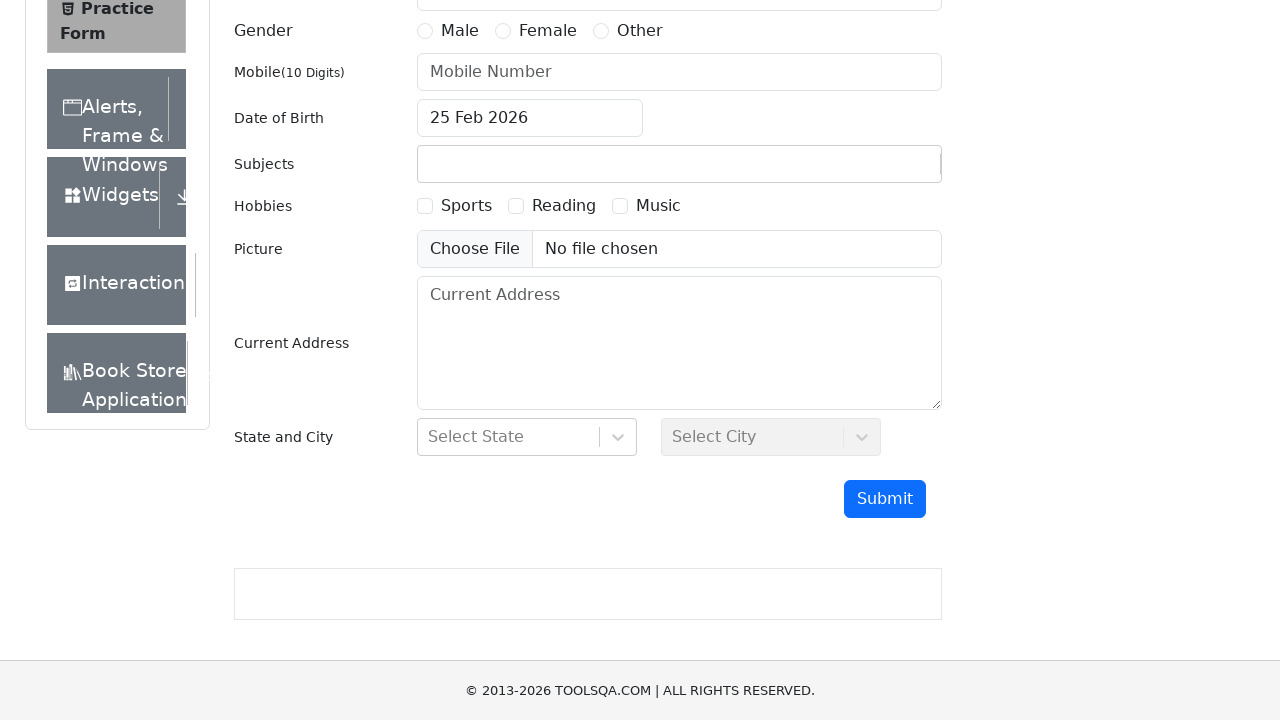

Clicked the submit button on the practice form at (885, 499) on #submit
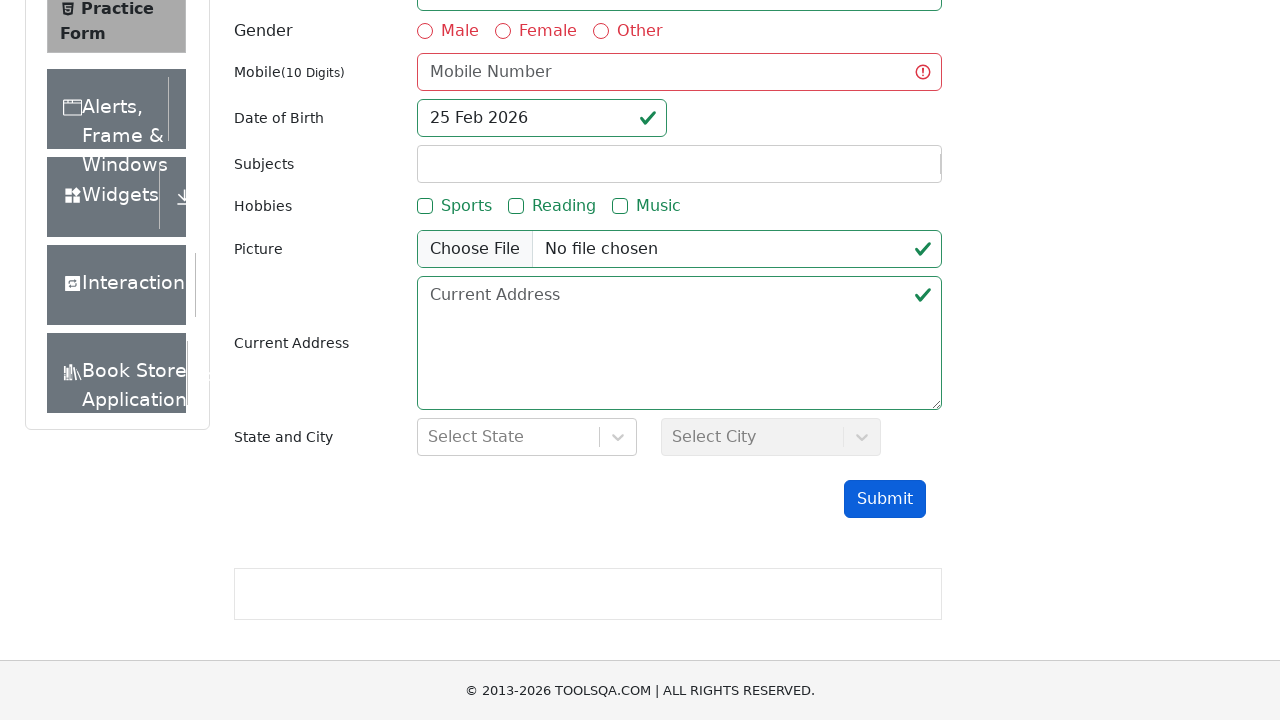

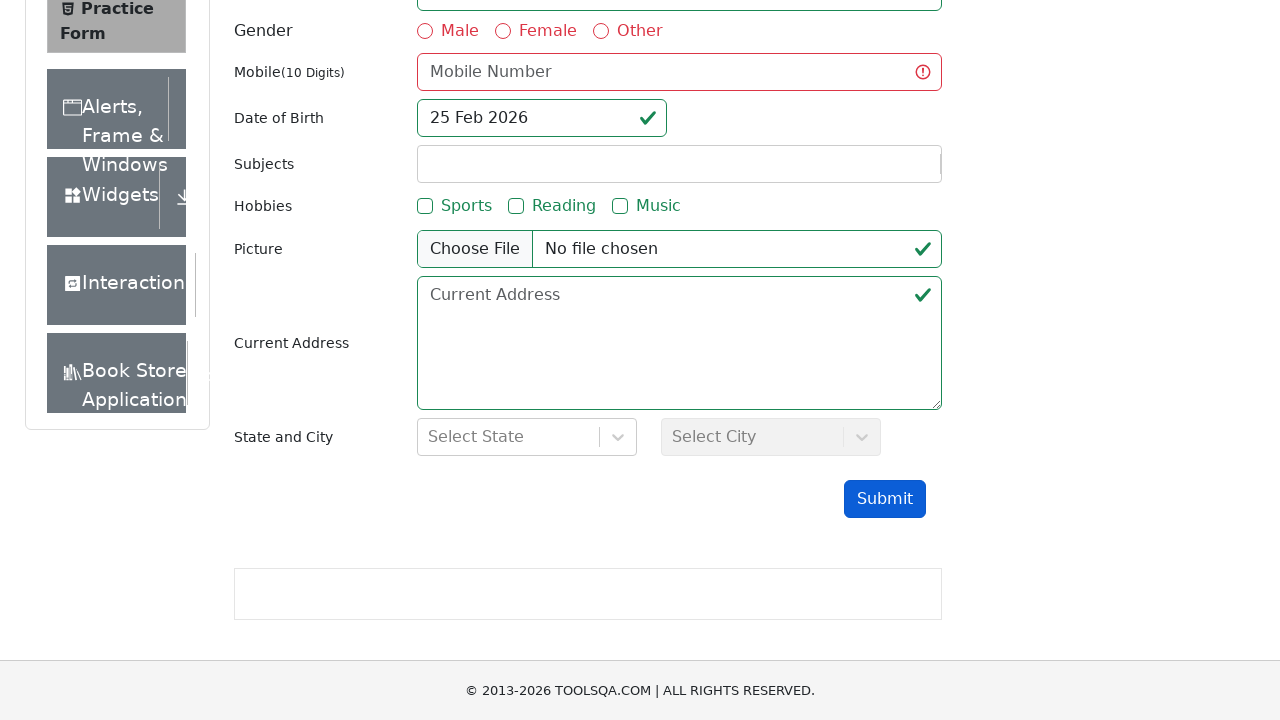